Tests a math challenge form by reading a value from the page, calculating a mathematical formula (log of absolute value of 12*sin(x)), entering the answer, selecting a checkbox and radio button, then submitting the form.

Starting URL: http://suninjuly.github.io/math.html

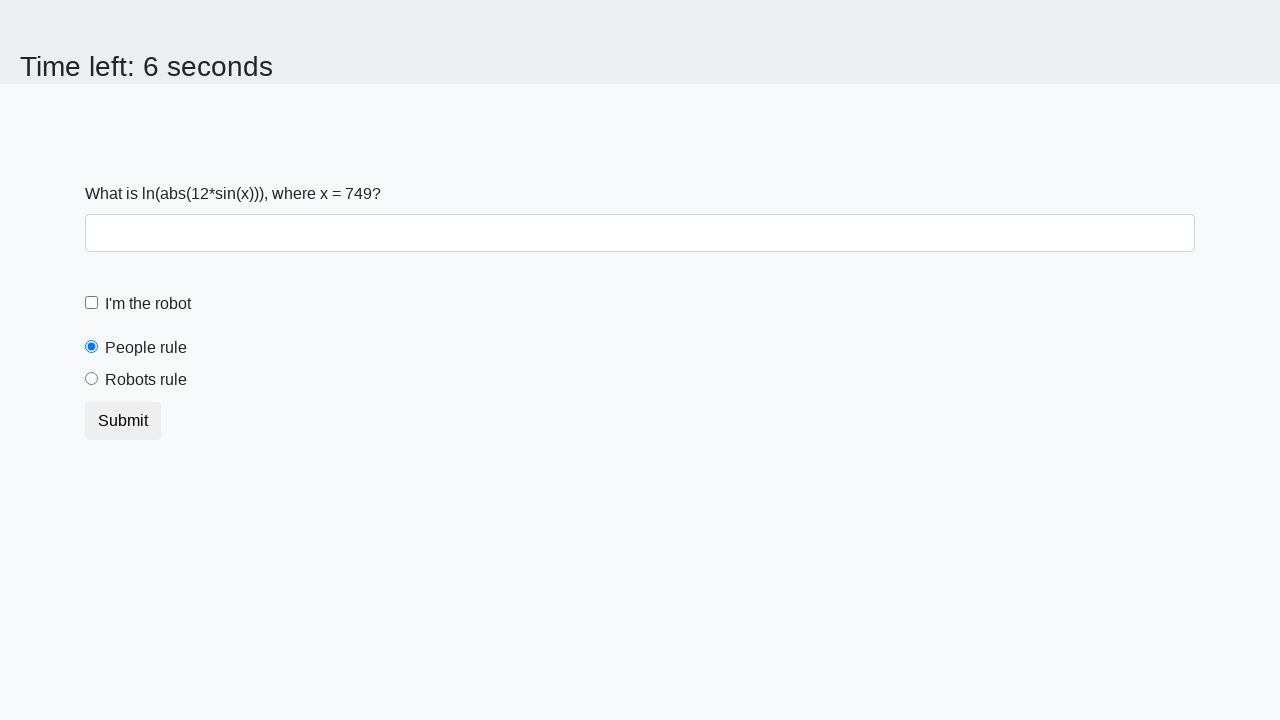

Located and read the x value from the page
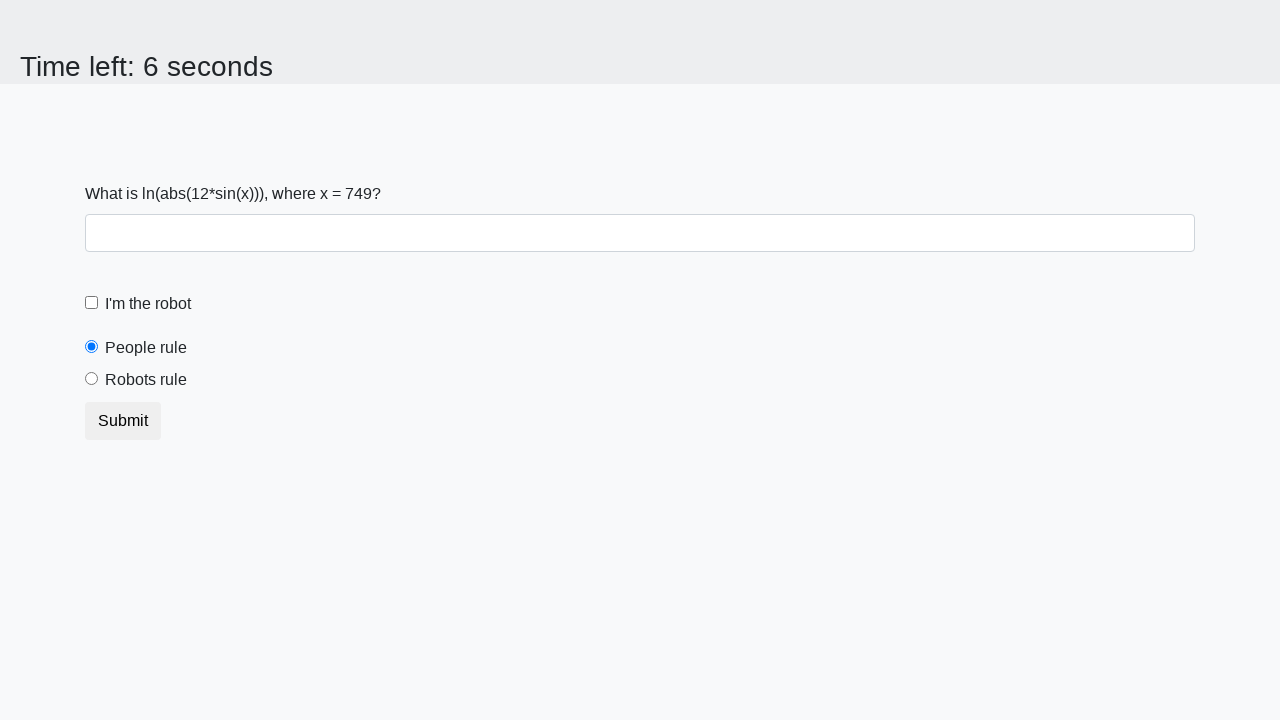

Calculated mathematical formula: log(abs(12*sin(749))) = 2.4480470654685473
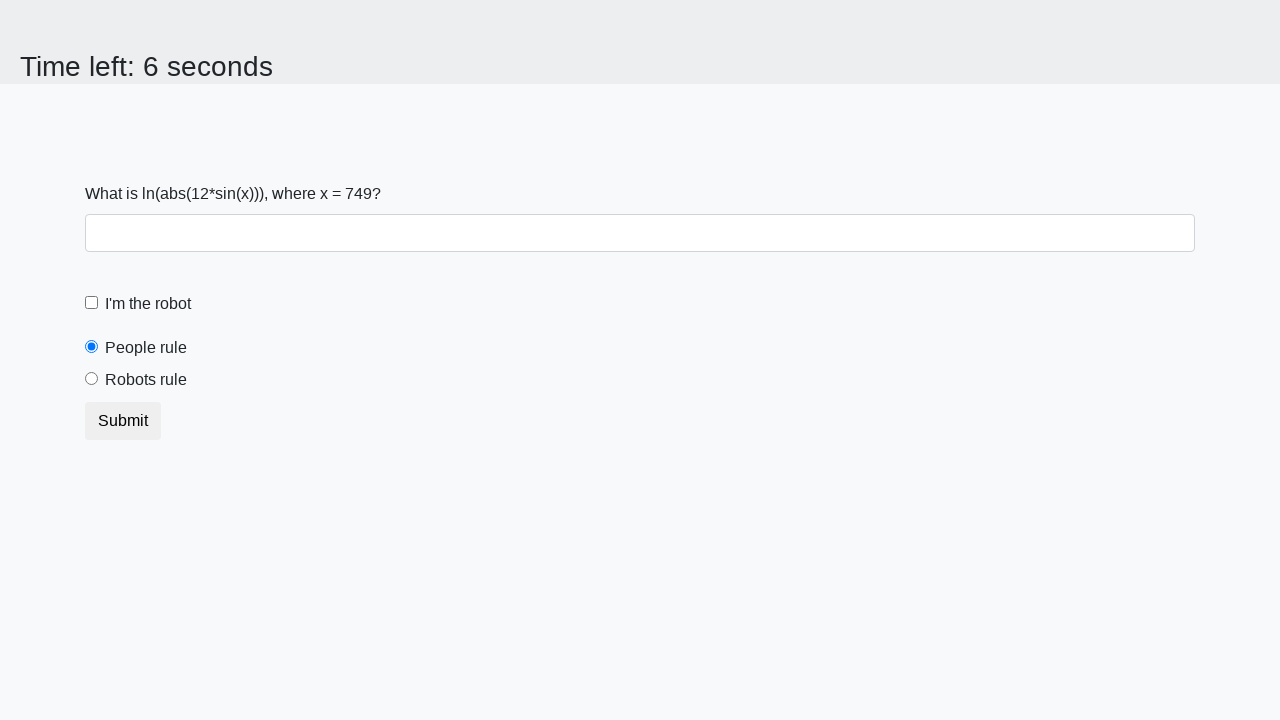

Filled answer field with calculated value: 2.4480470654685473 on #answer
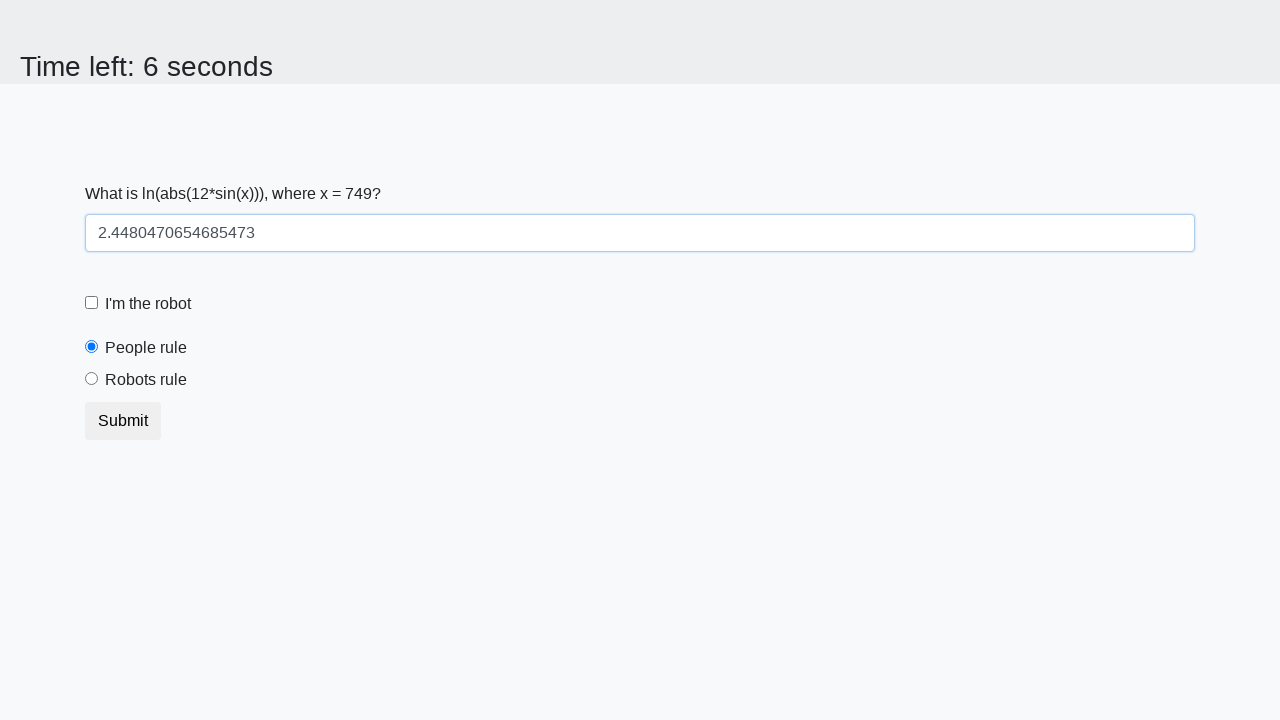

Clicked the robot checkbox at (148, 304) on label[for='robotCheckbox']
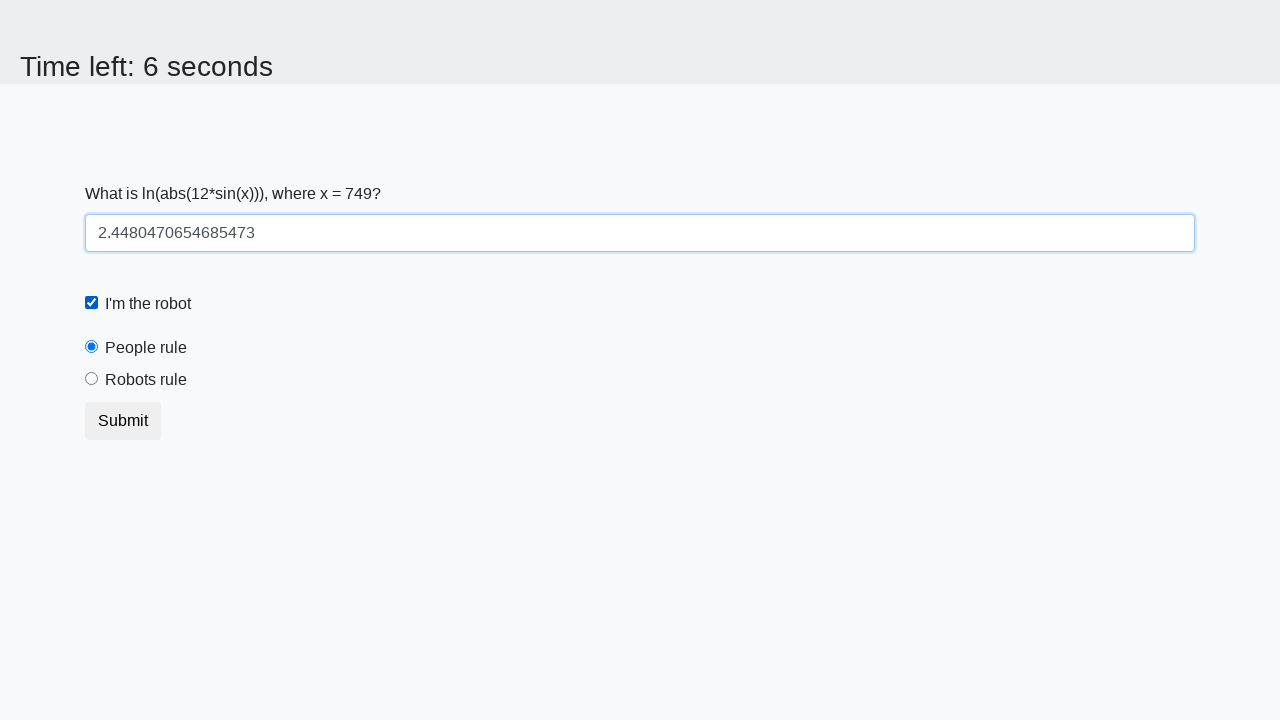

Clicked the 'robots rule' radio button at (92, 379) on #robotsRule
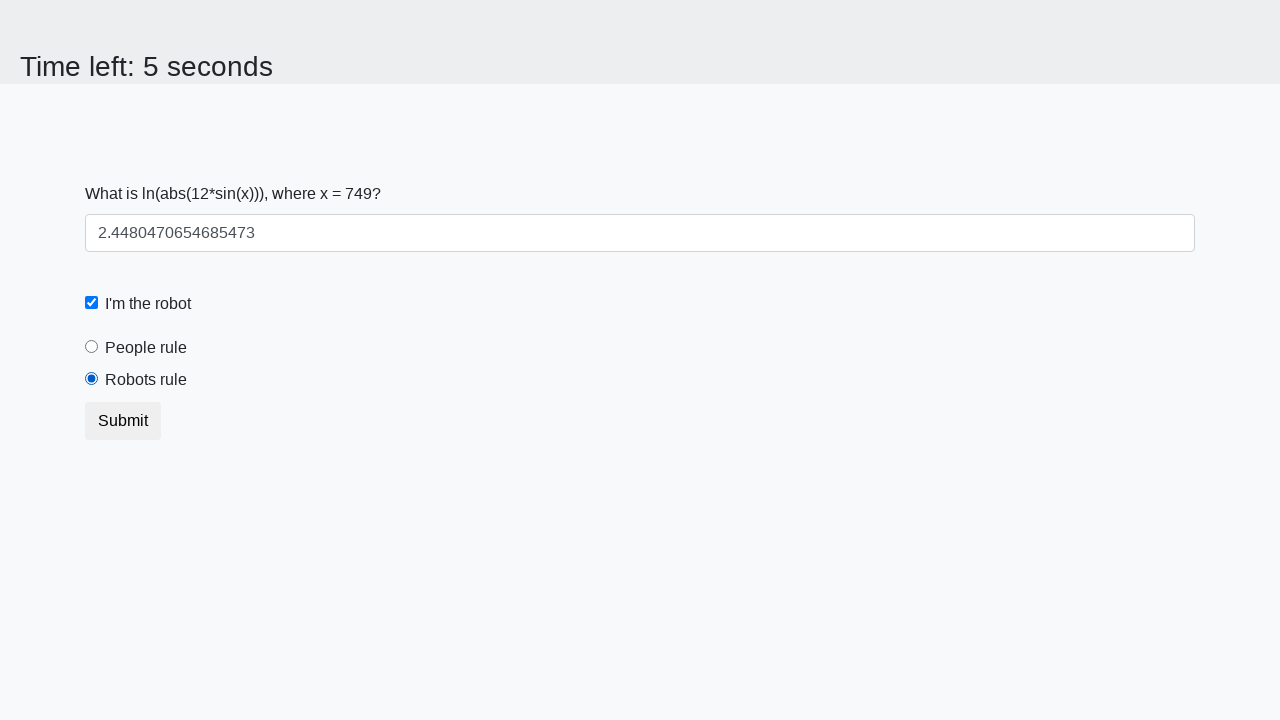

Clicked the submit button to submit the math challenge form at (123, 421) on [type='submit']
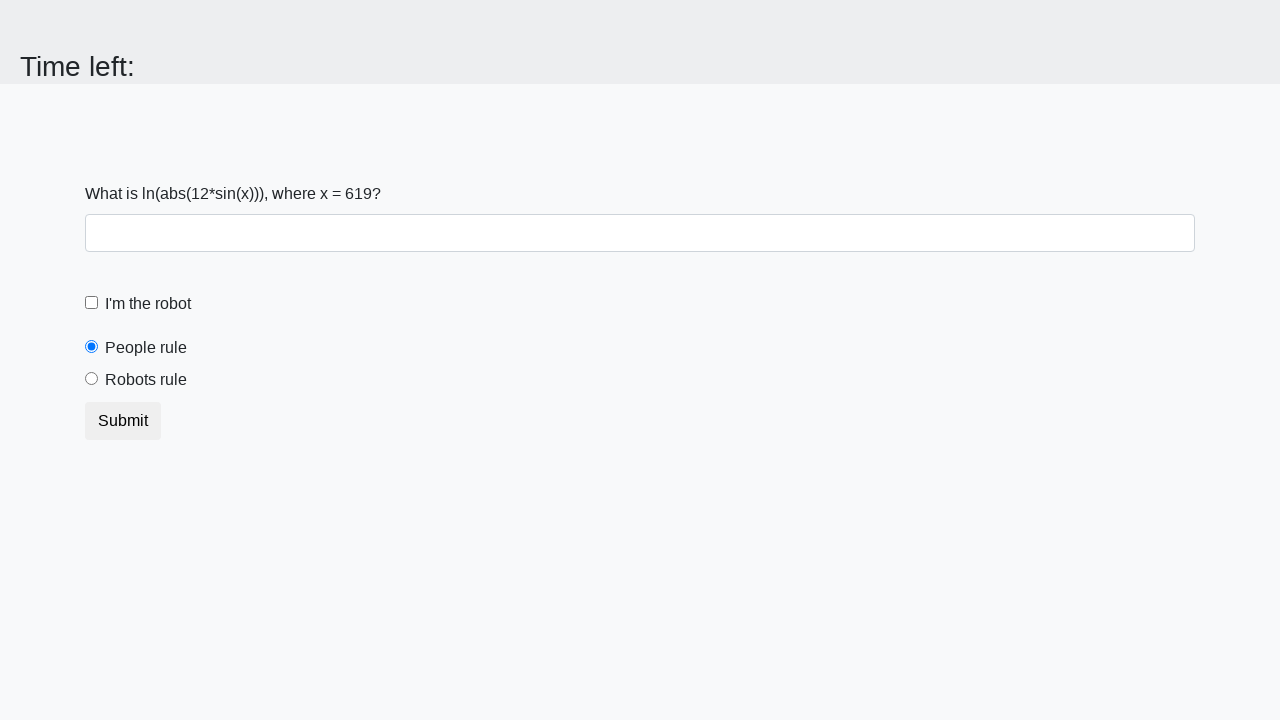

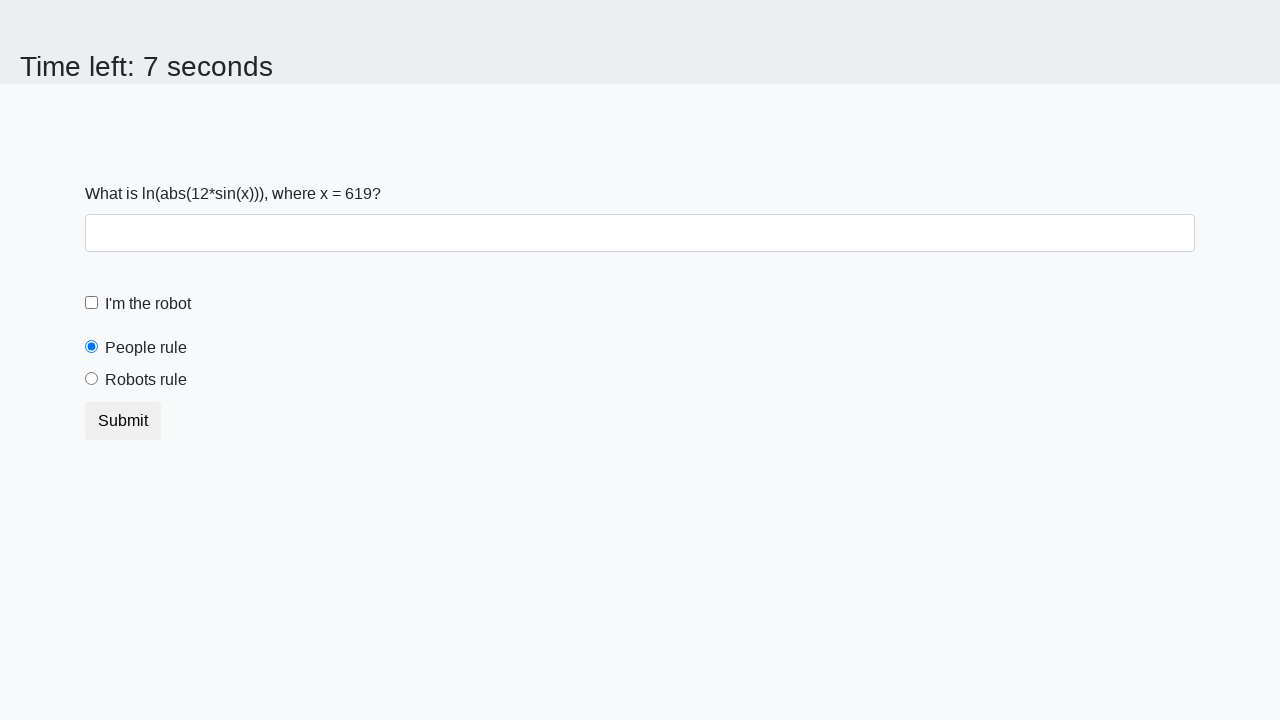